Tests that the Gündem page does not display 404 errors or "content not found" messages

Starting URL: https://egundem.com/gundem

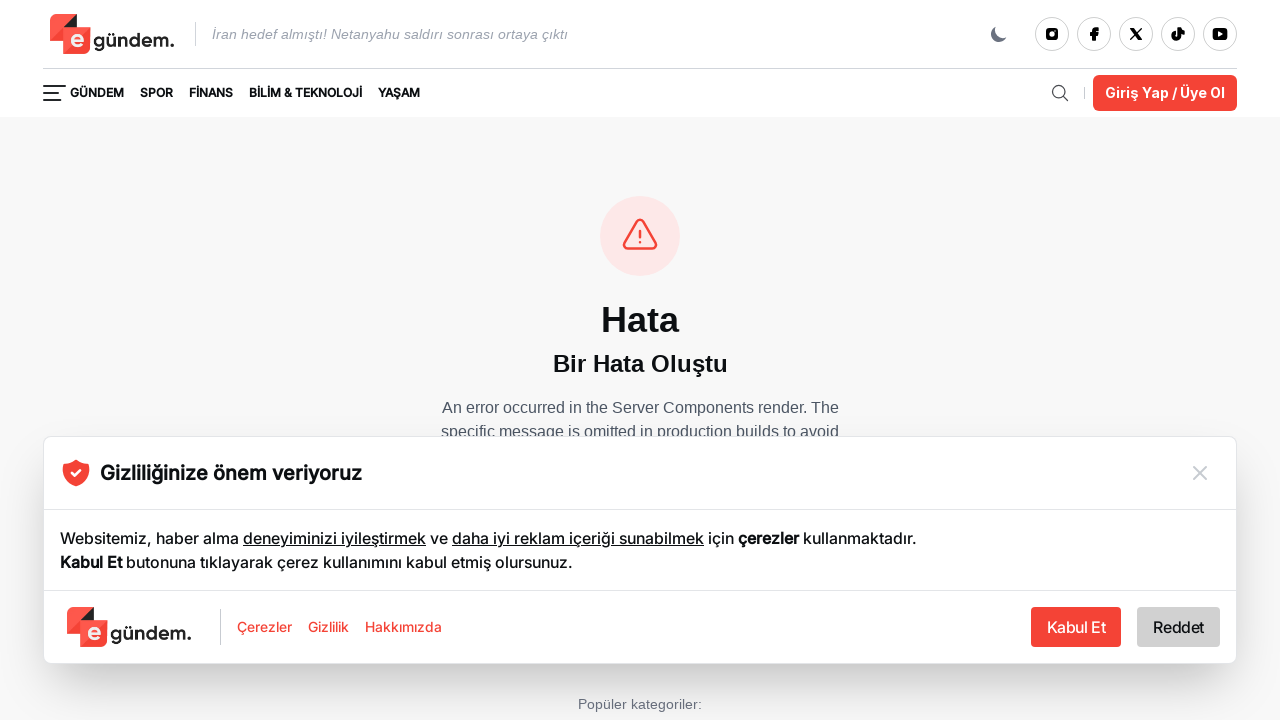

Page DOM content loaded
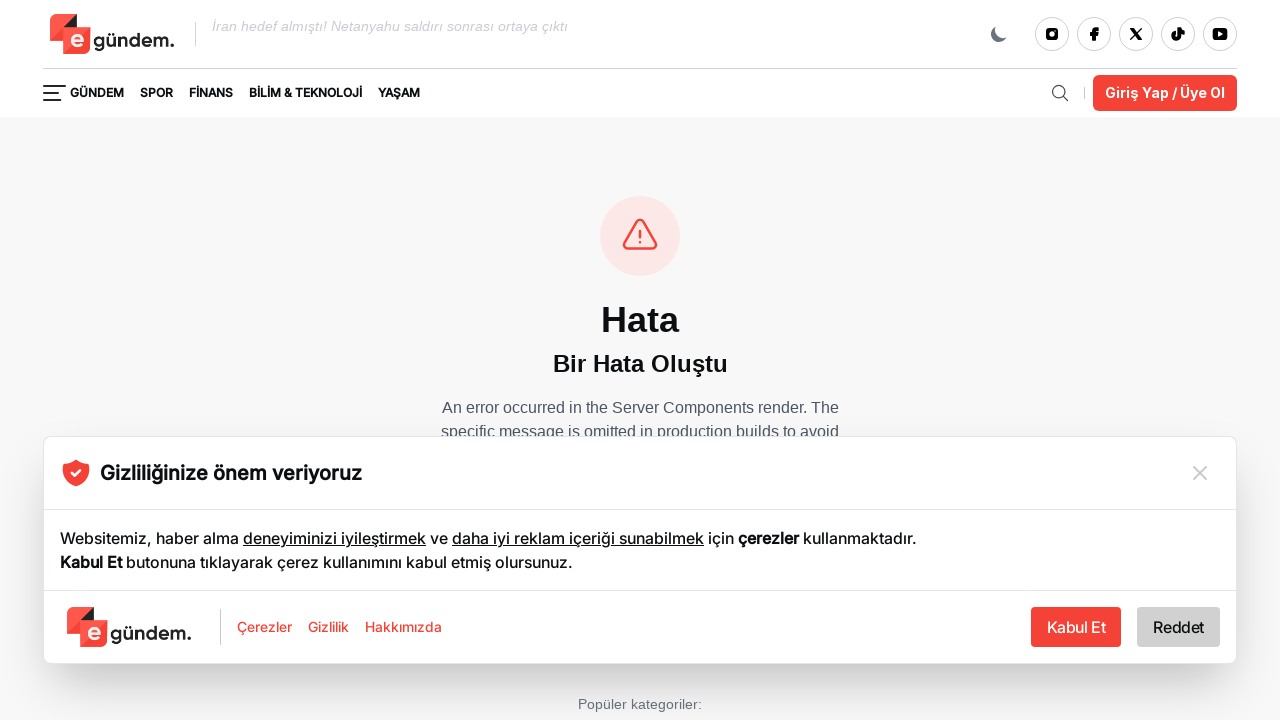

Gündem page content loaded successfully - news links found
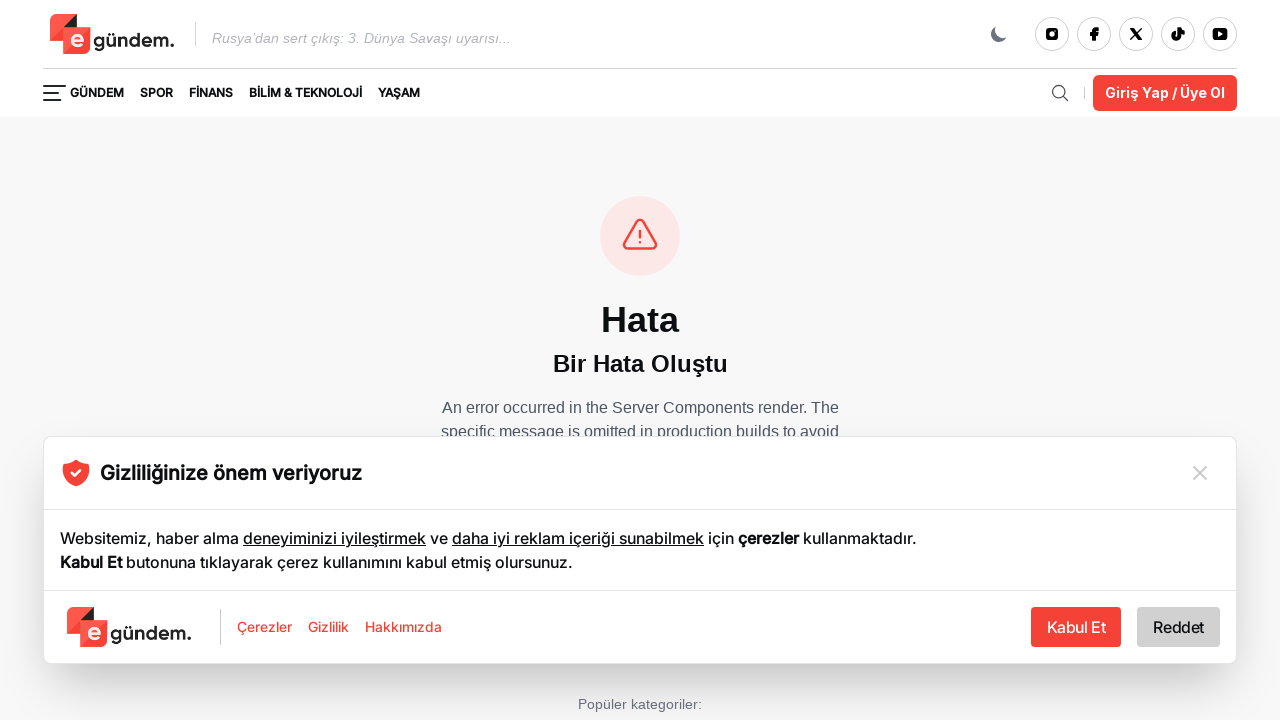

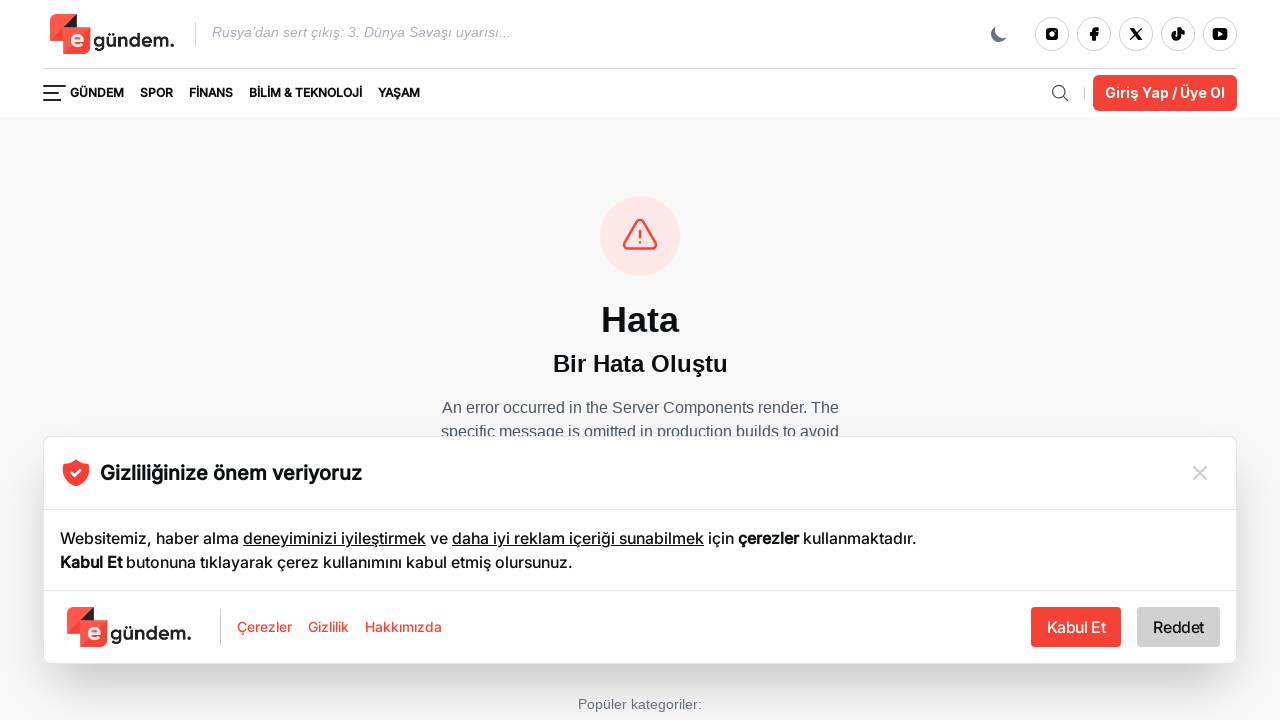